Tests keyboard actions including filling a text field, selecting all text with Ctrl+A, copying with Ctrl+C, tabbing to the next field, and pasting with Ctrl+V to verify keyboard shortcuts work correctly.

Starting URL: https://gotranscript.com/text-compare

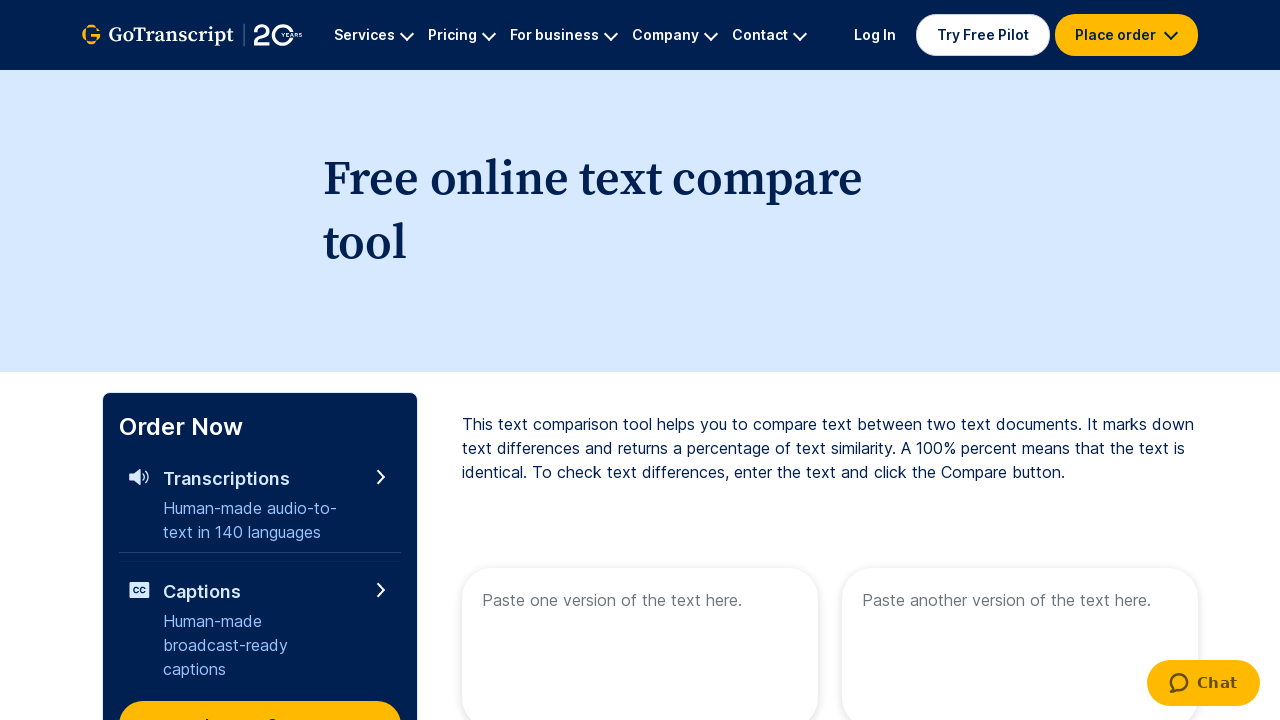

Filled first text area with sample text 'Hi there, I'm here!' on xpath=//*[@name='text1']
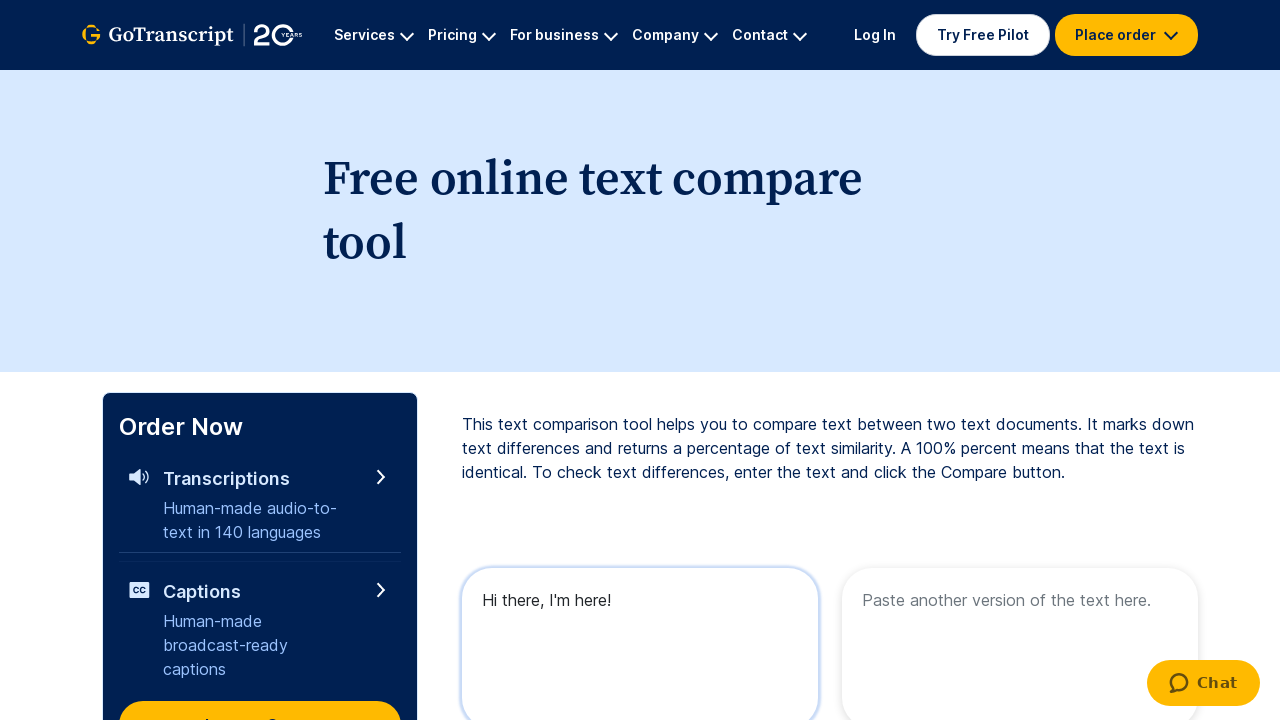

Selected all text in first field using Ctrl+A
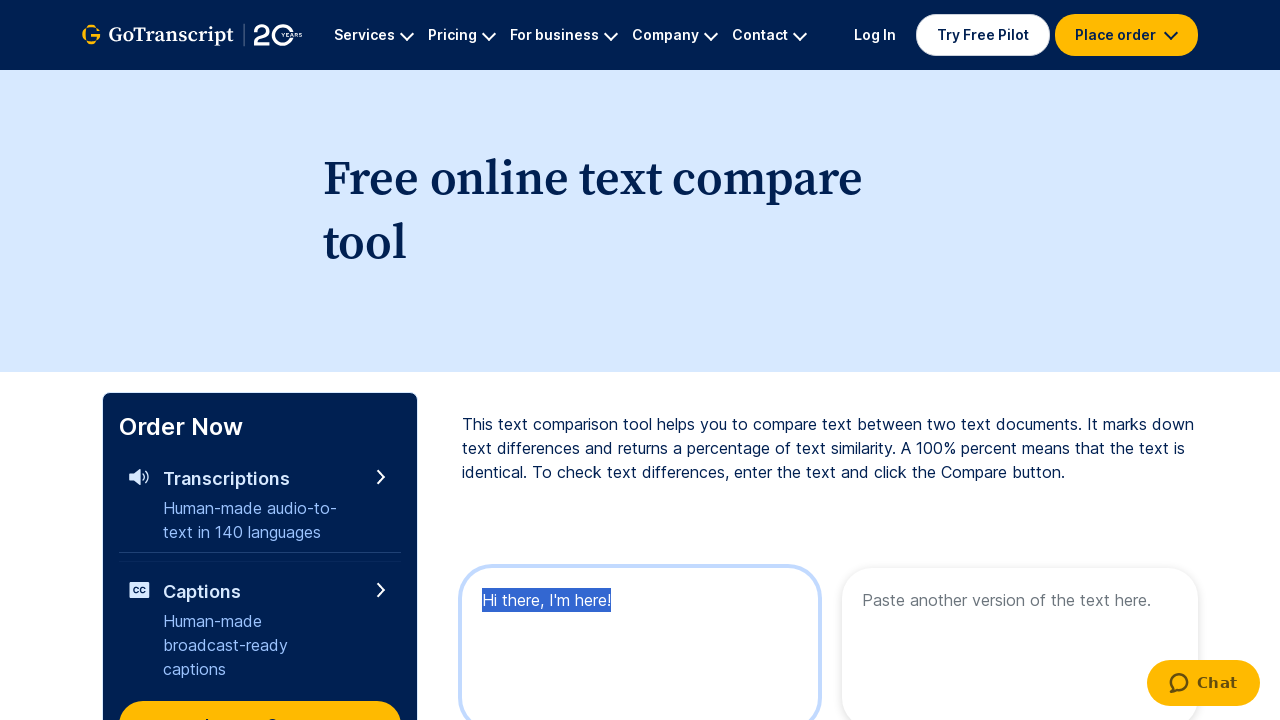

Copied selected text using Ctrl+C
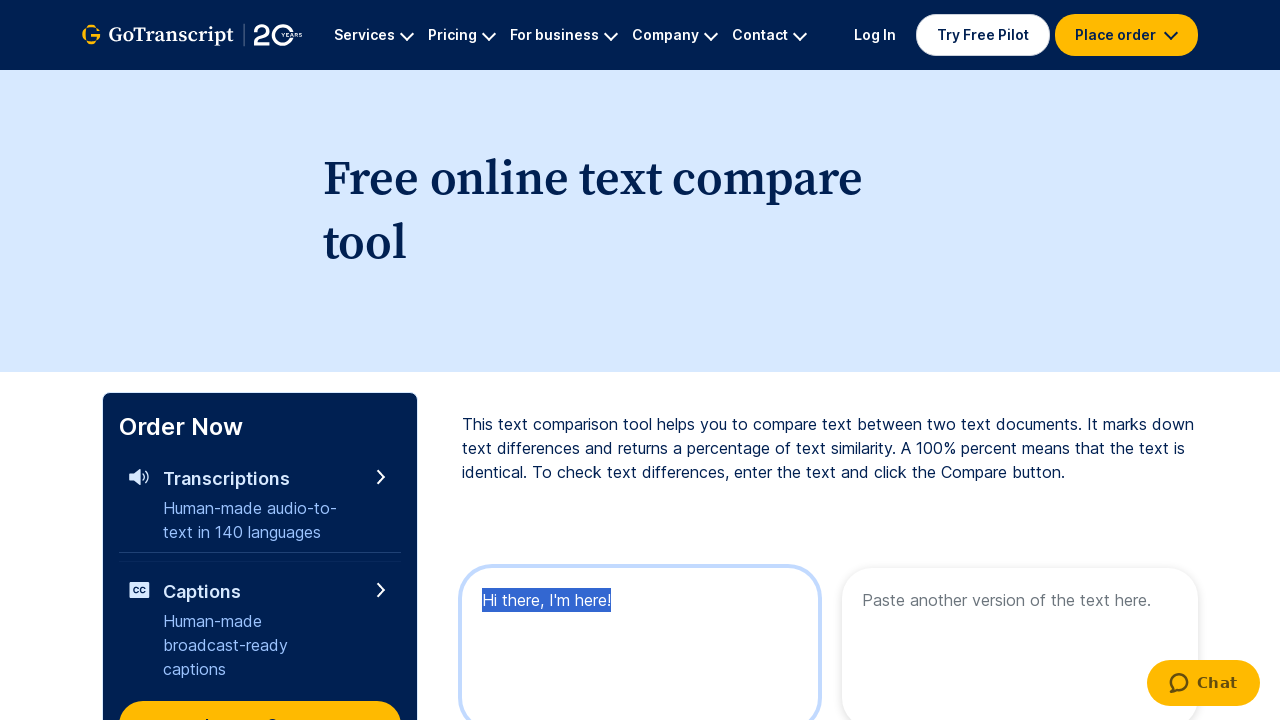

Pressed Tab key down to move focus to next field
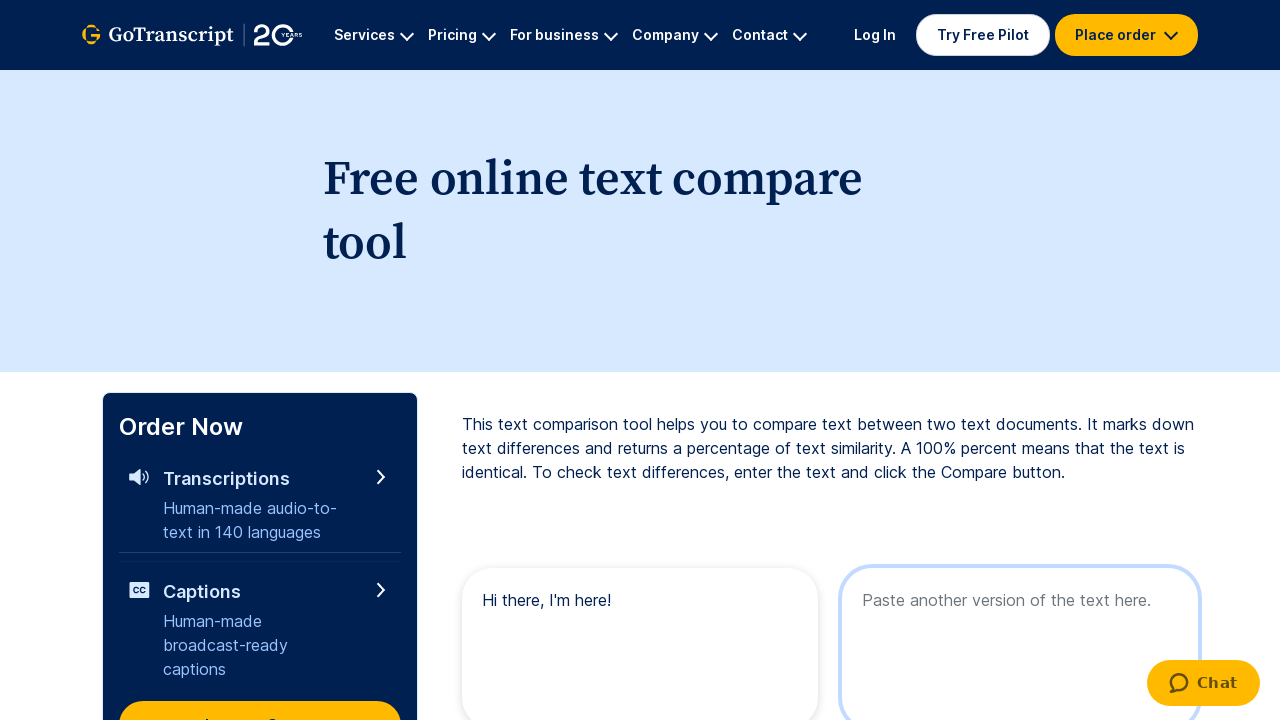

Released Tab key
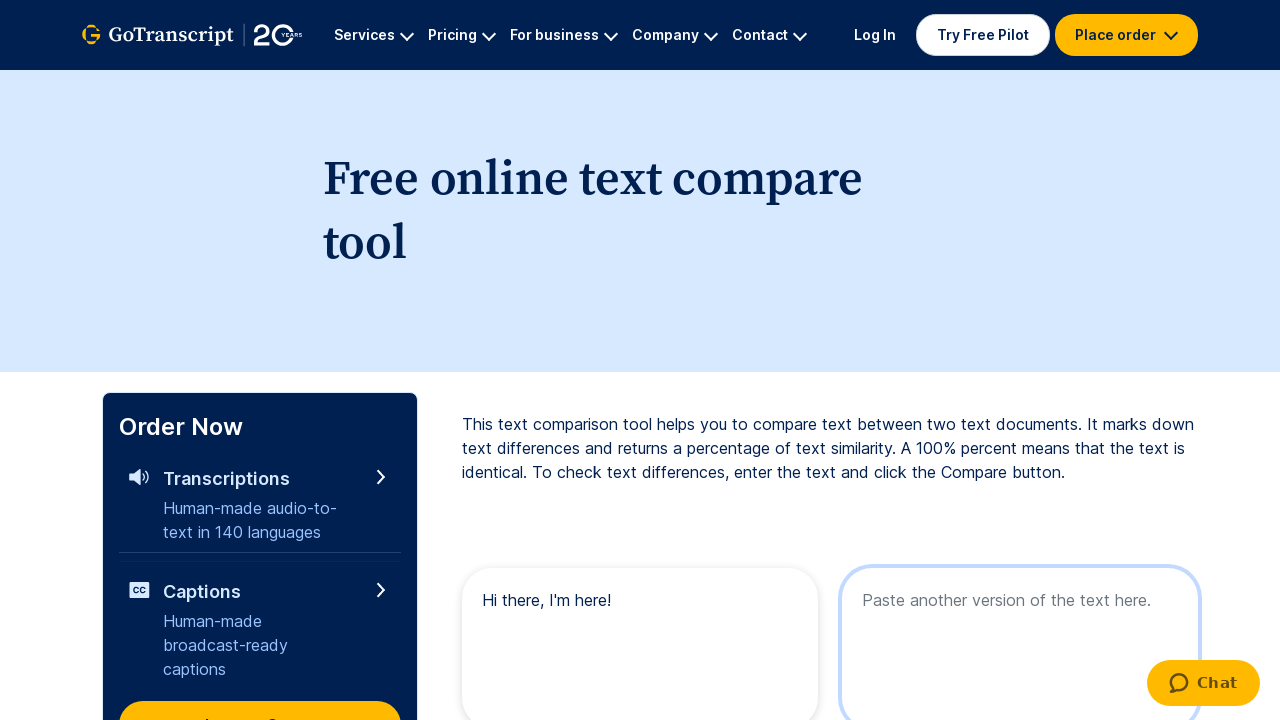

Pasted copied text into second field using Ctrl+V
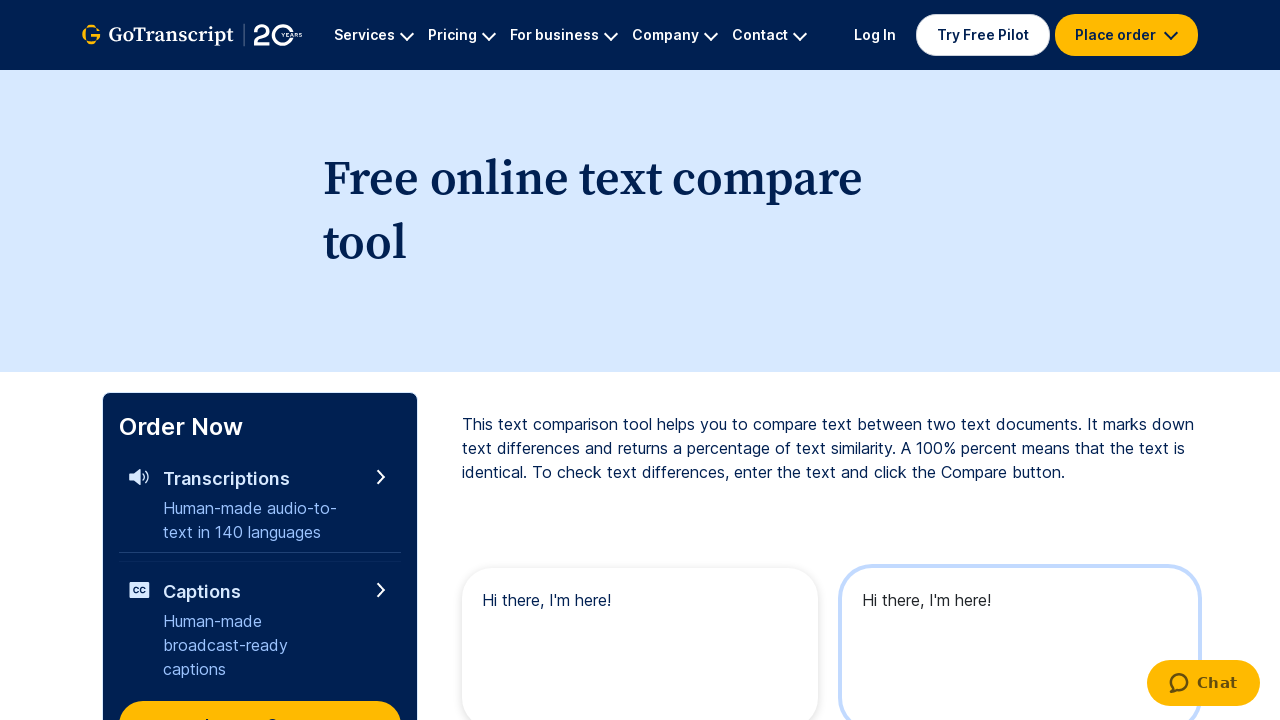

Waited 1000ms for paste action to complete
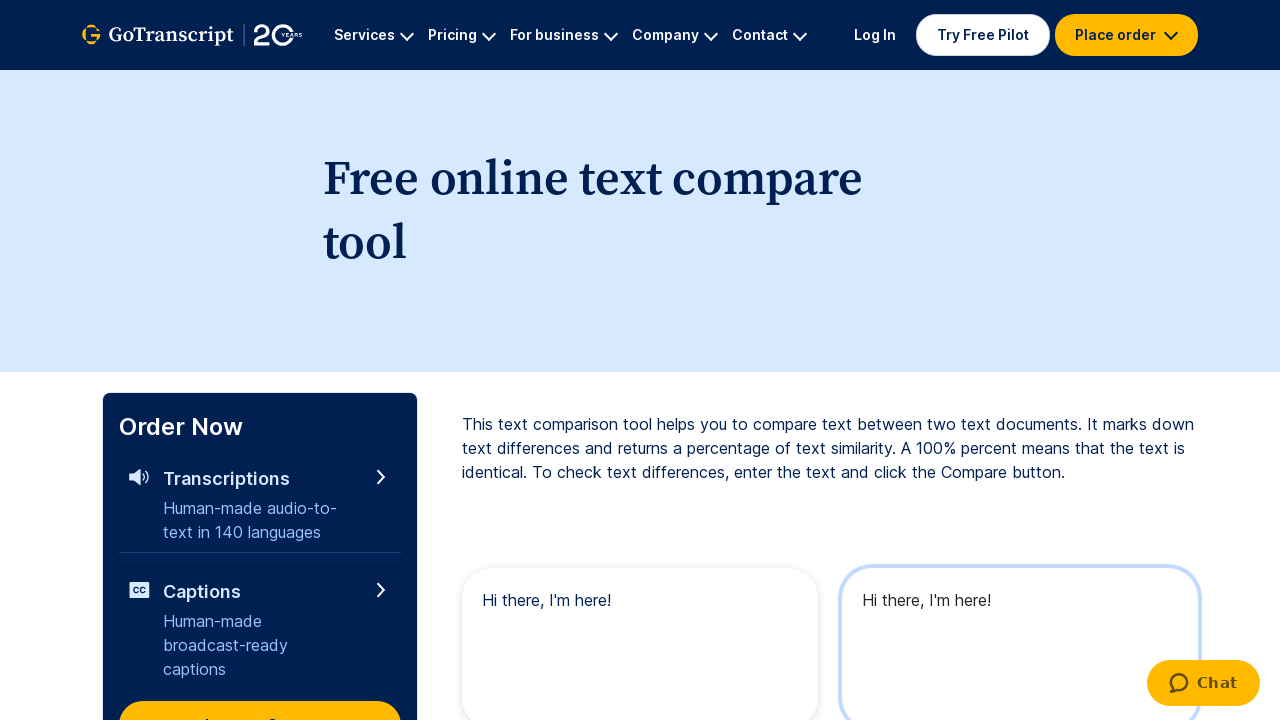

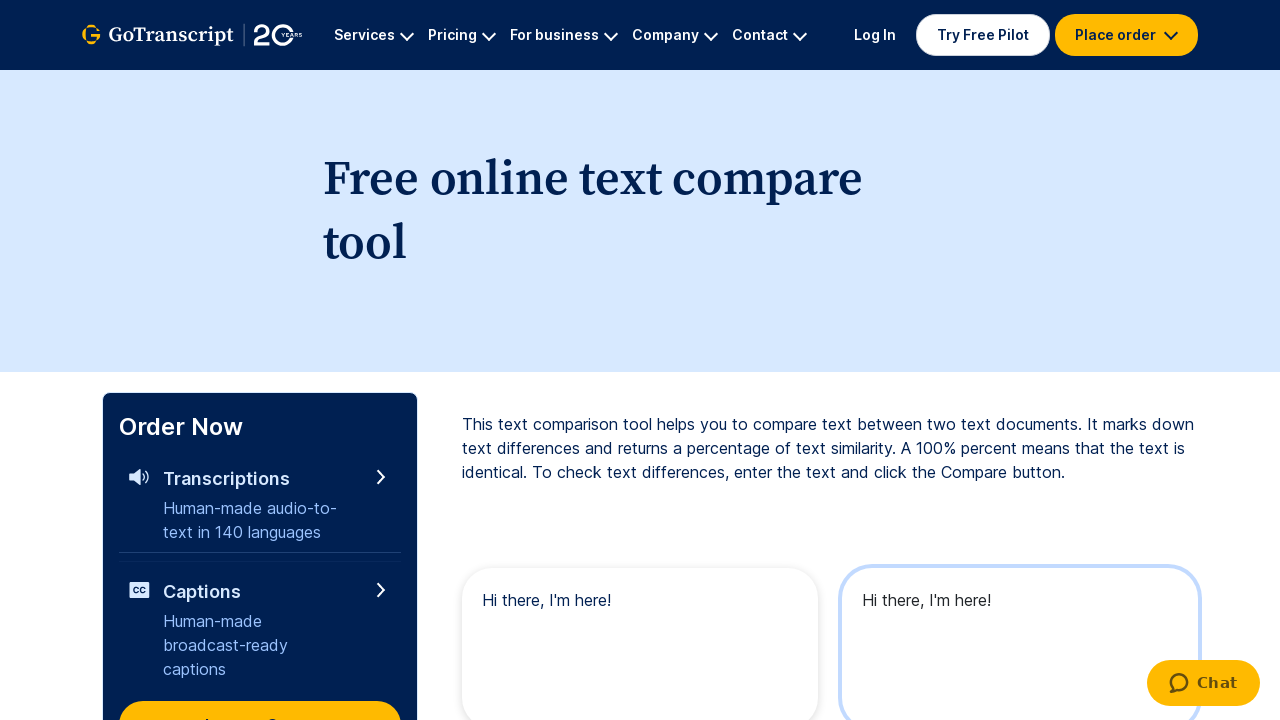